Navigates to the Cydeo website and verifies that the page title matches the expected value

Starting URL: https://www.cydeo.com

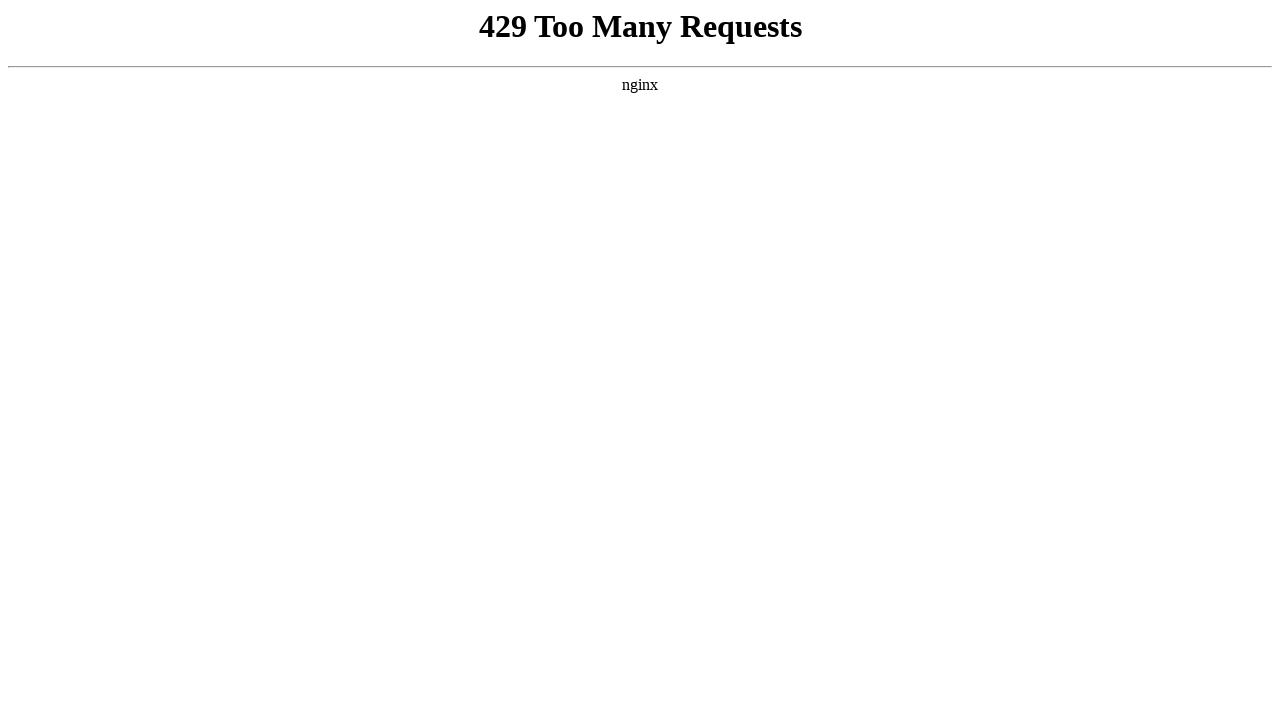

Navigated to https://www.cydeo.com
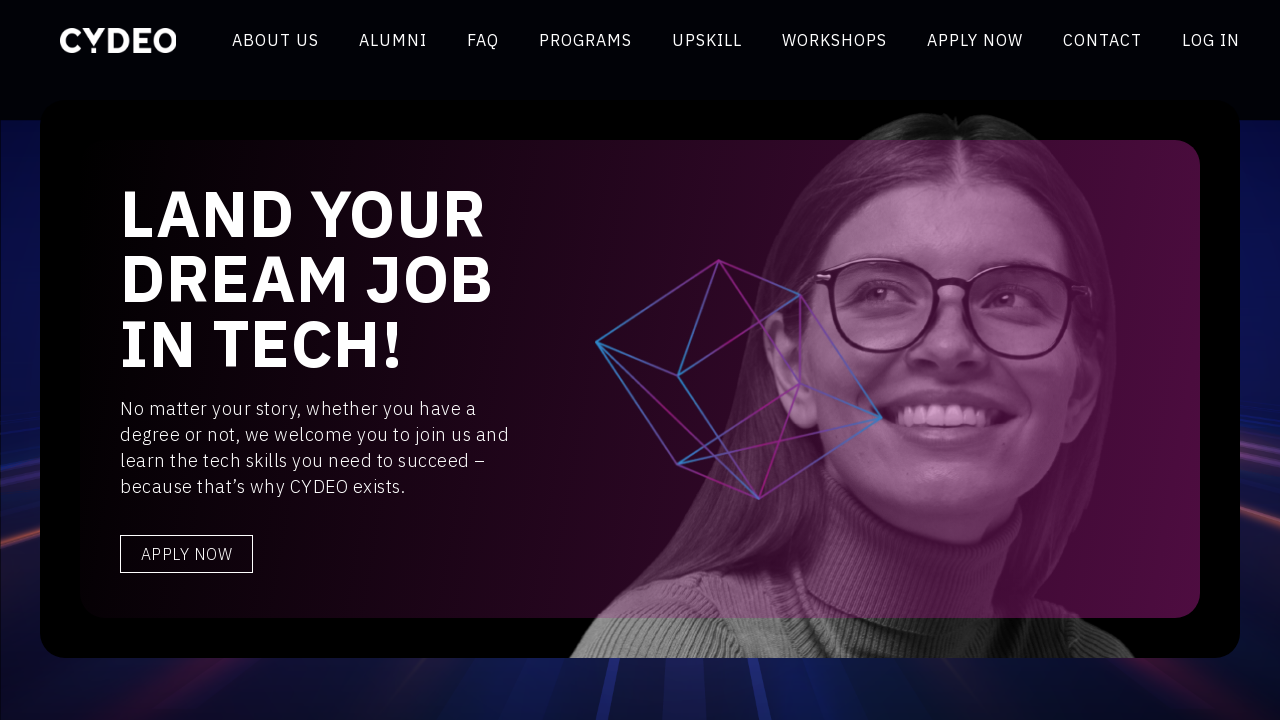

Retrieved page title
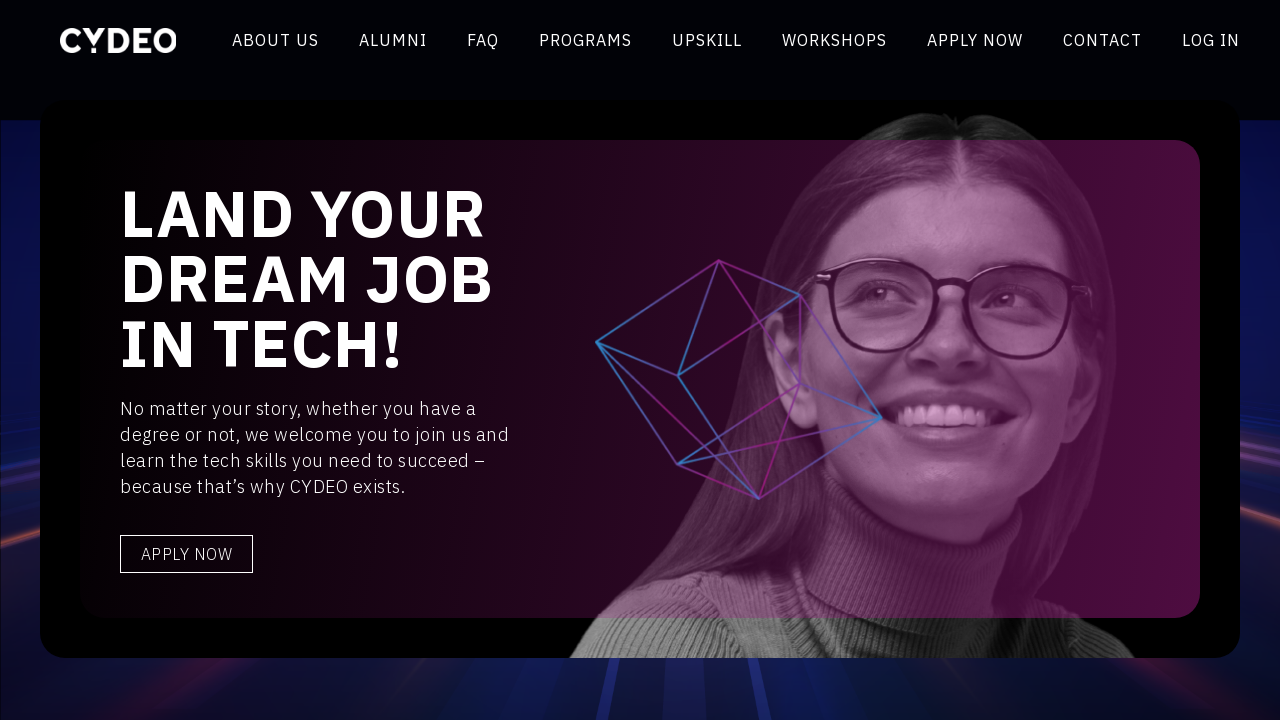

Verified page title matches expected value 'Cydeo'
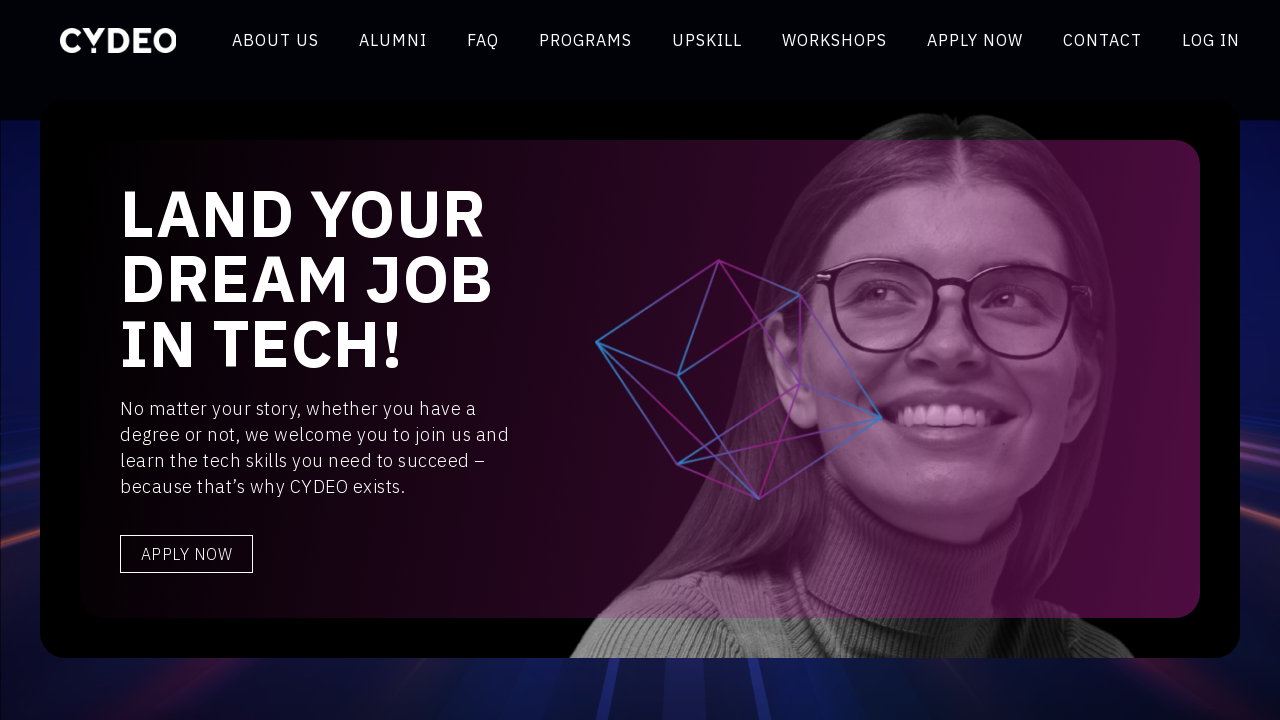

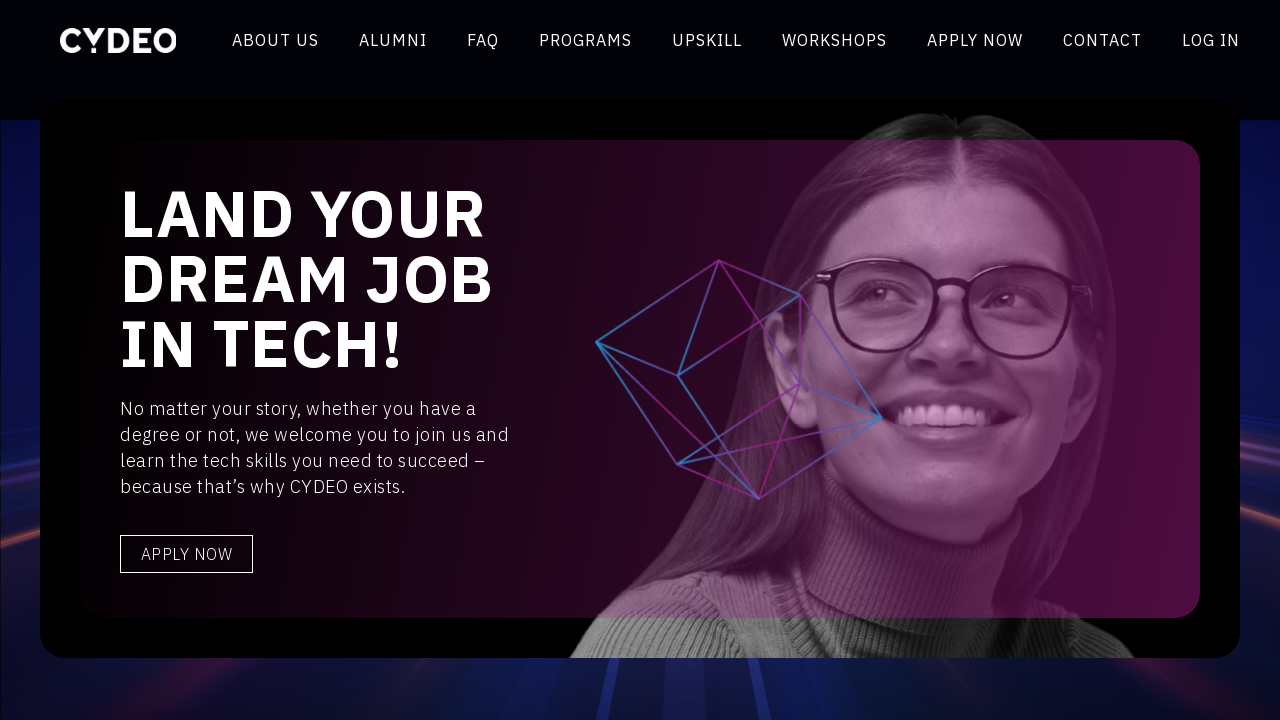